Tests the right-click functionality on a button and verifies the corresponding message appears

Starting URL: https://demoqa.com/buttons

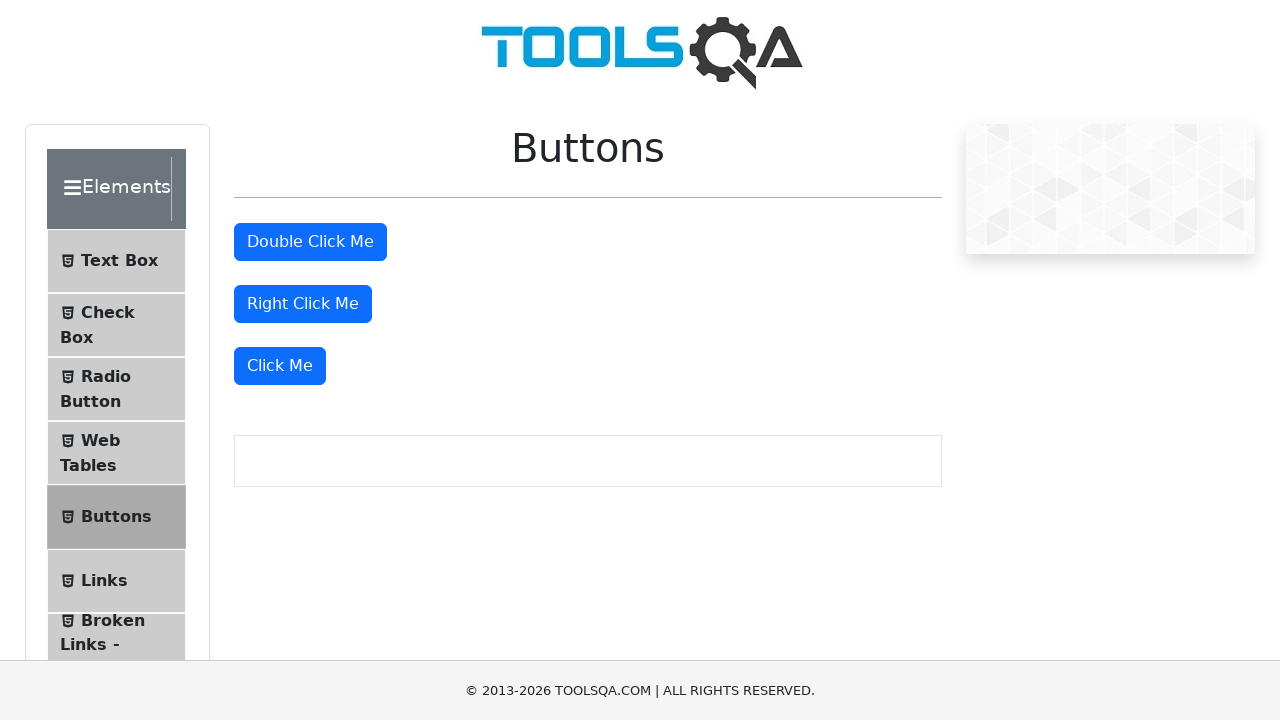

Waited for right-click button to be visible
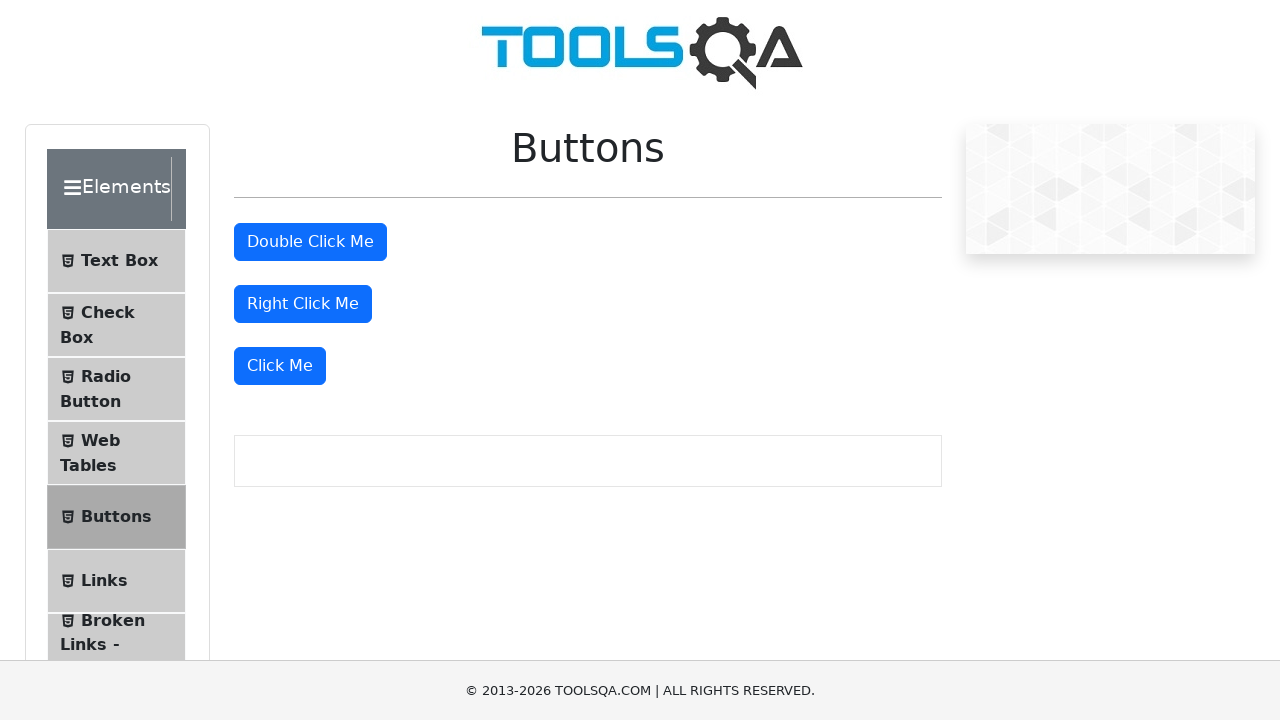

Right-clicked the right-click button at (303, 304) on #rightClickBtn
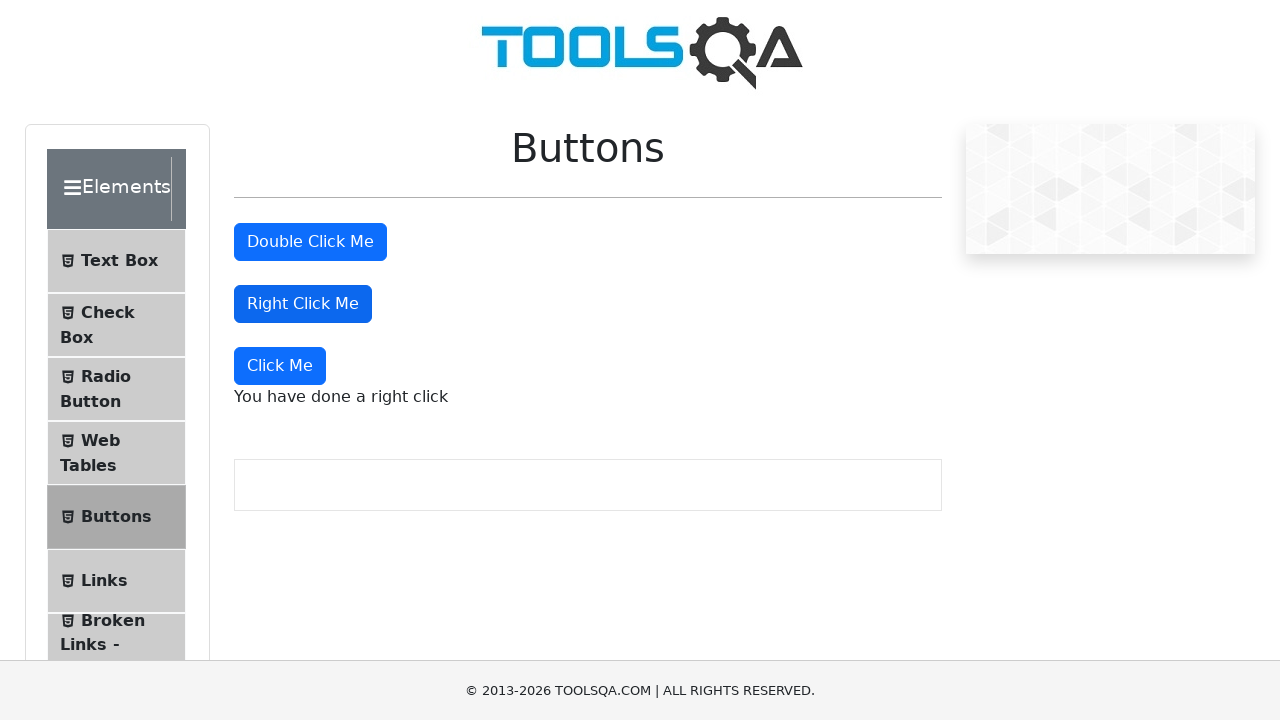

Right-click success message appeared
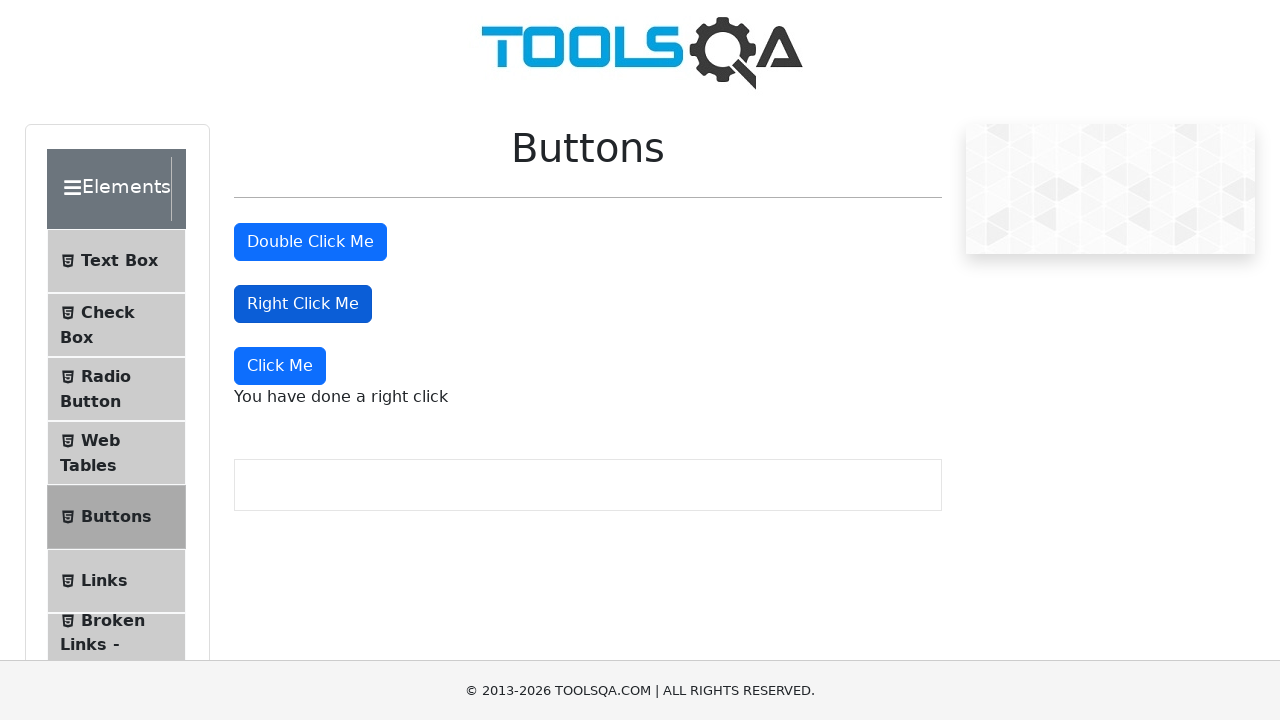

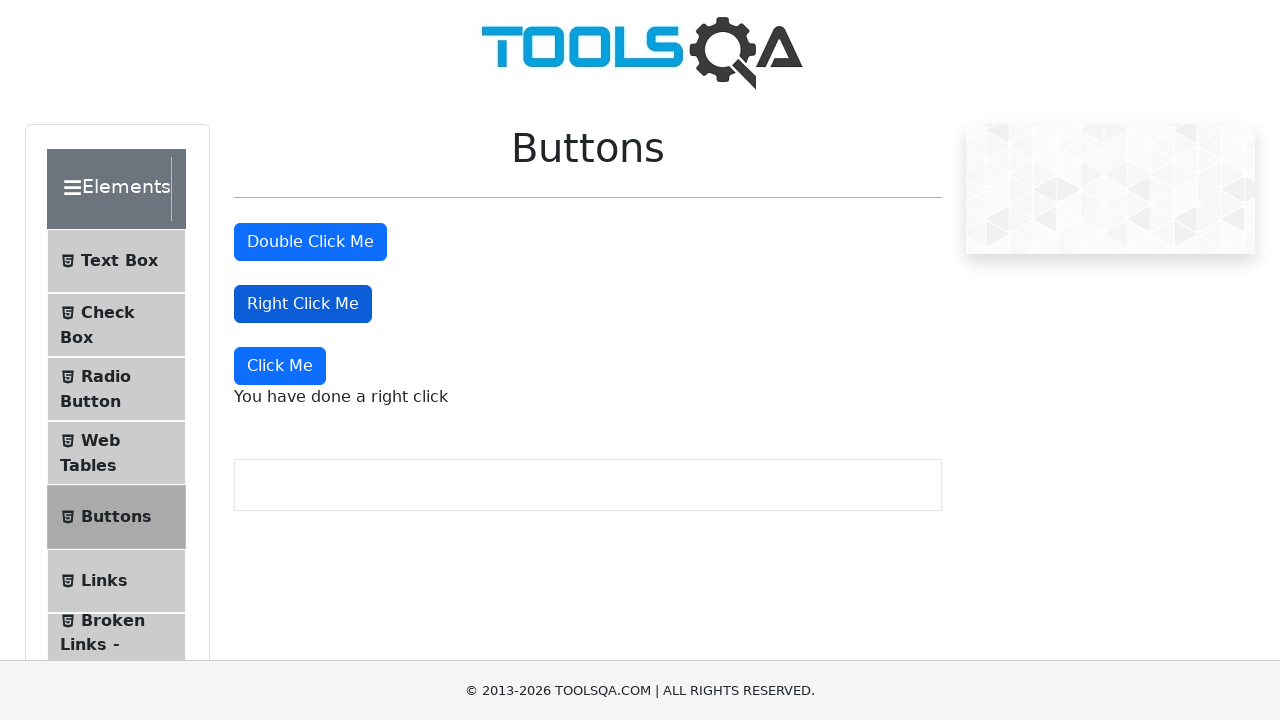